Tests flight booking flow from Paris to Berlin: selects origin and destination, chooses the second flight option, fills card expiration details, and verifies the confirmation page displays the correct card information.

Starting URL: http://blazedemo.com/

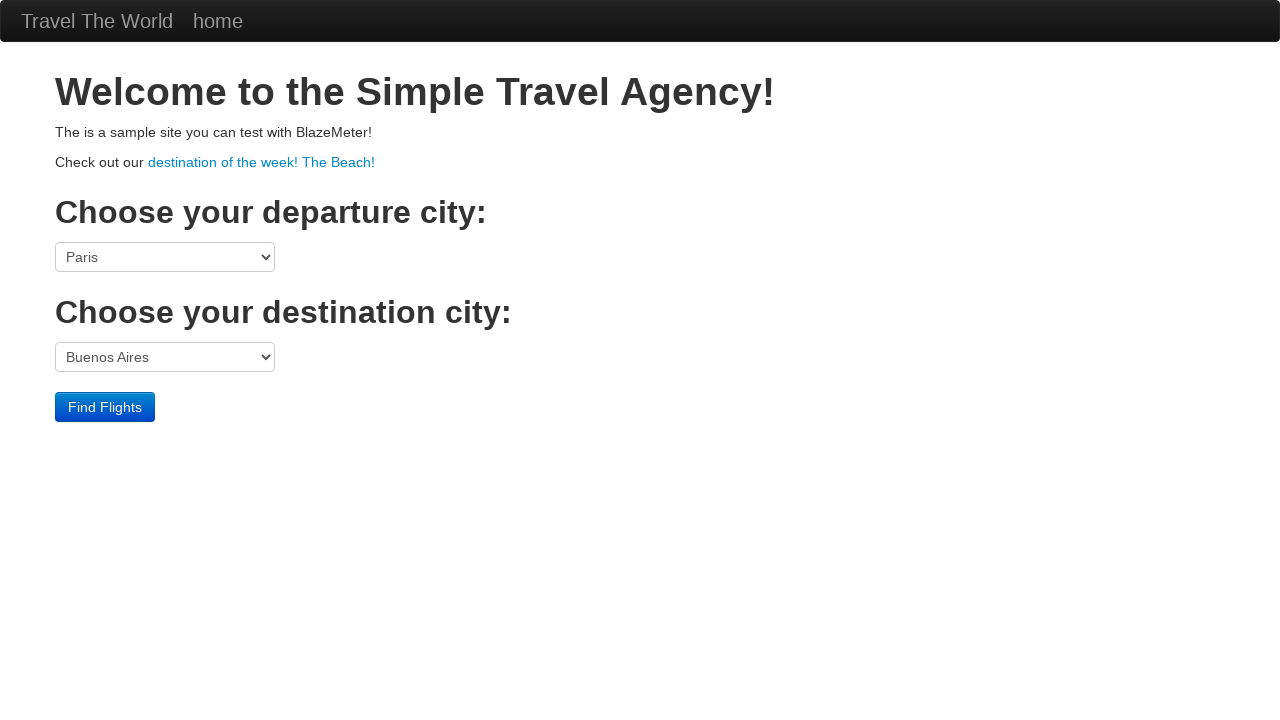

Home page loaded with Find Flights button visible
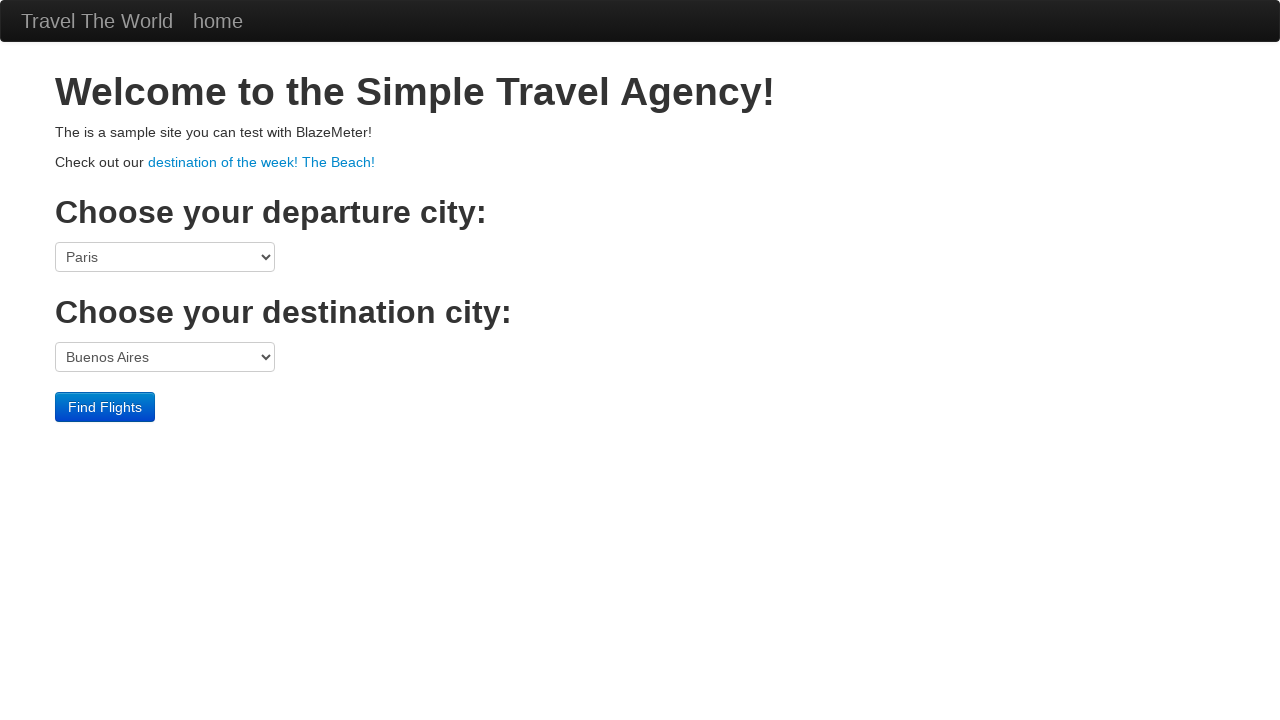

Selected Paris as origin airport on select[name='fromPort']
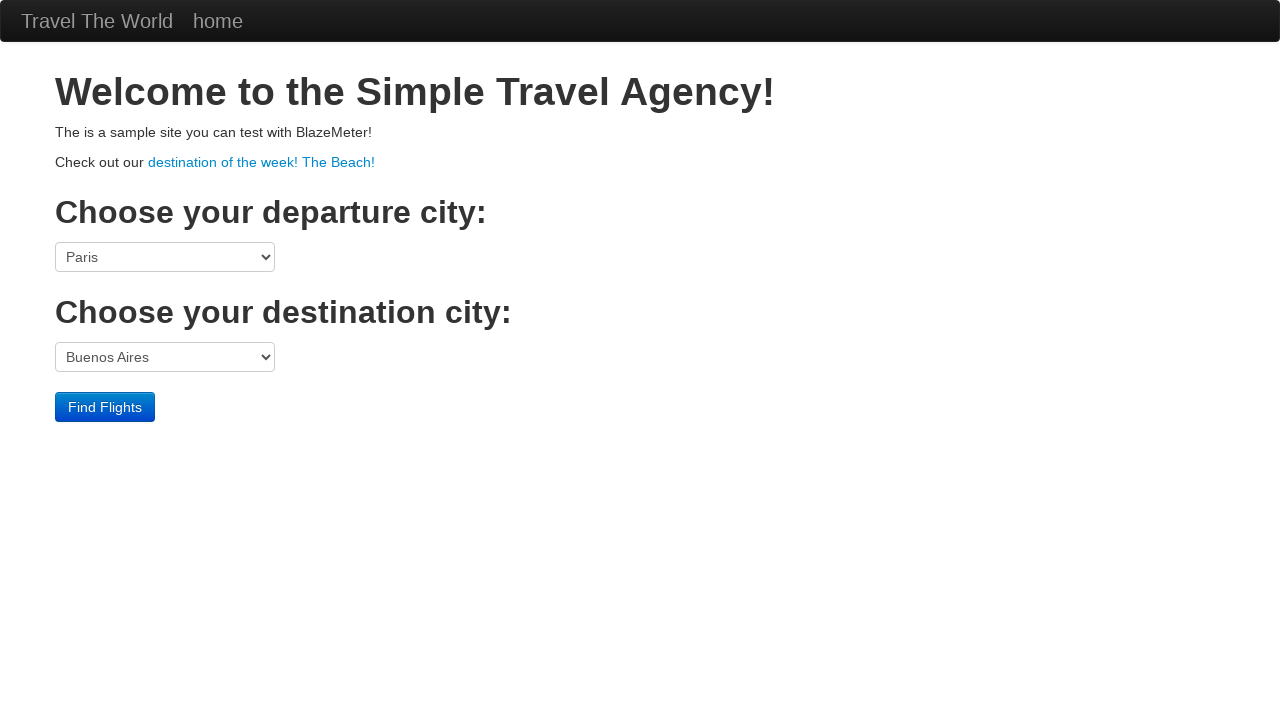

Selected Berlin as destination airport on select[name='toPort']
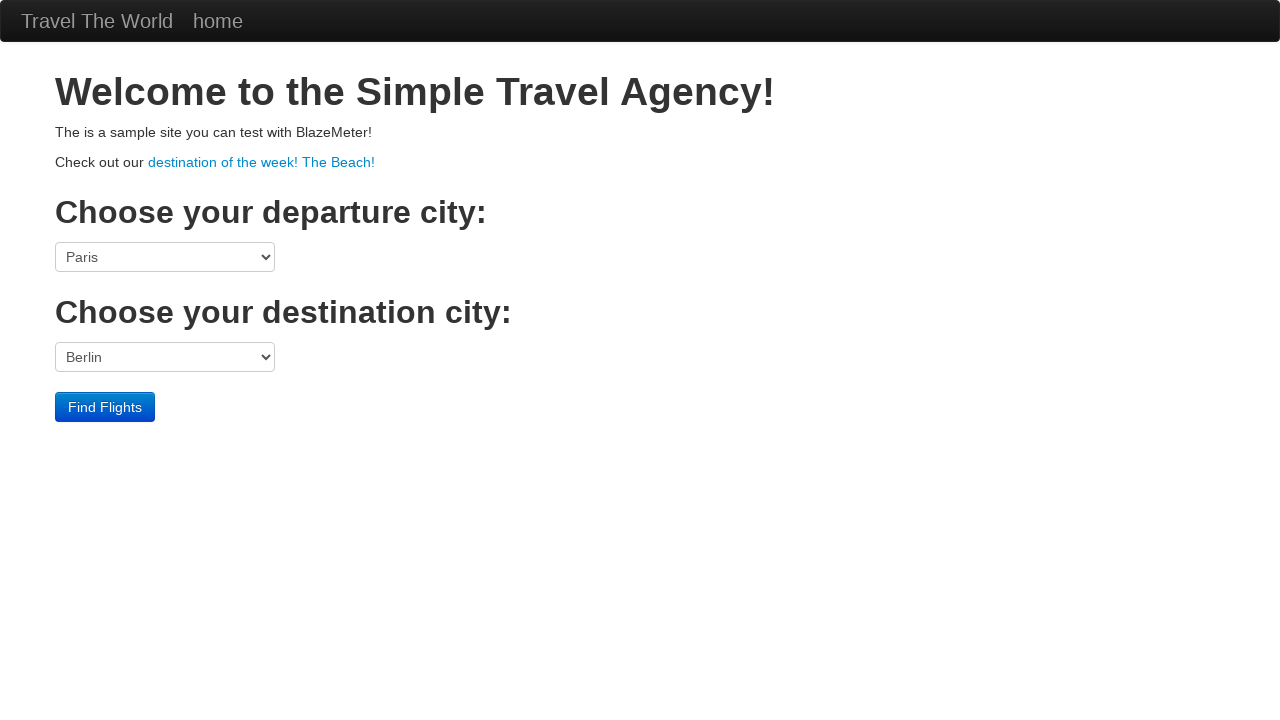

Clicked Find Flights button to search for flights at (105, 407) on input[value='Find Flights']
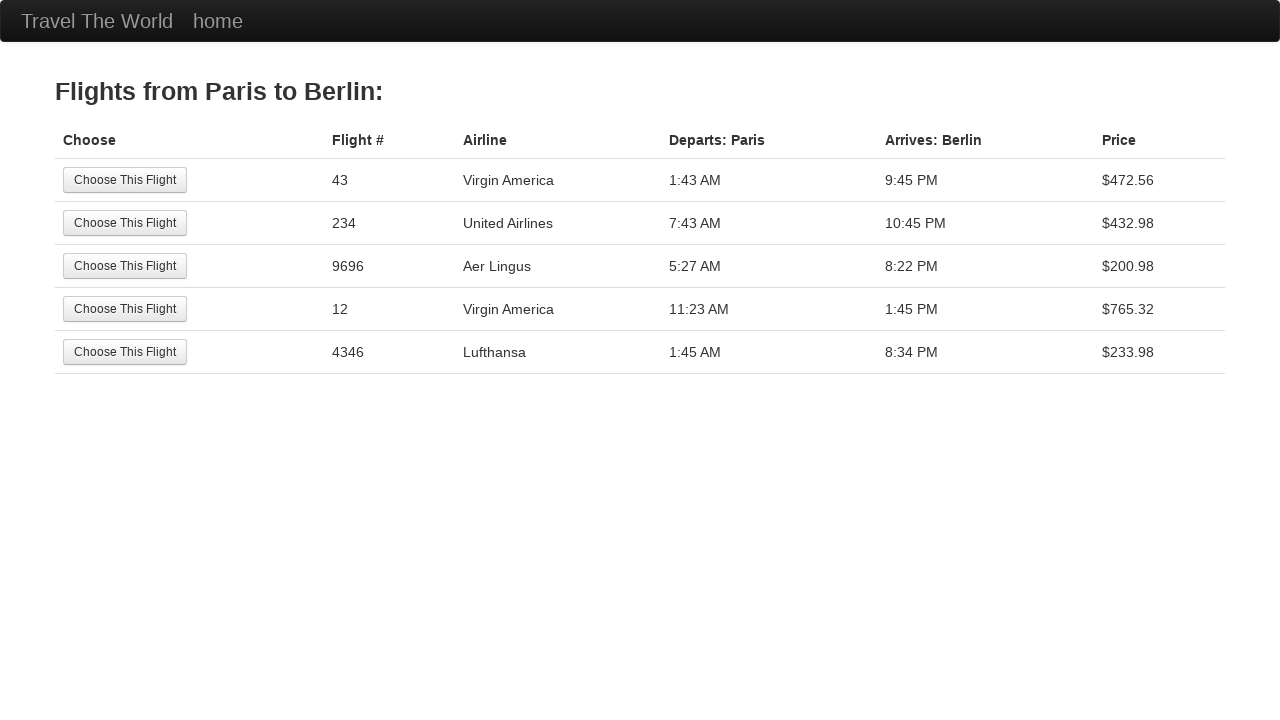

Flights page loaded with available flight options
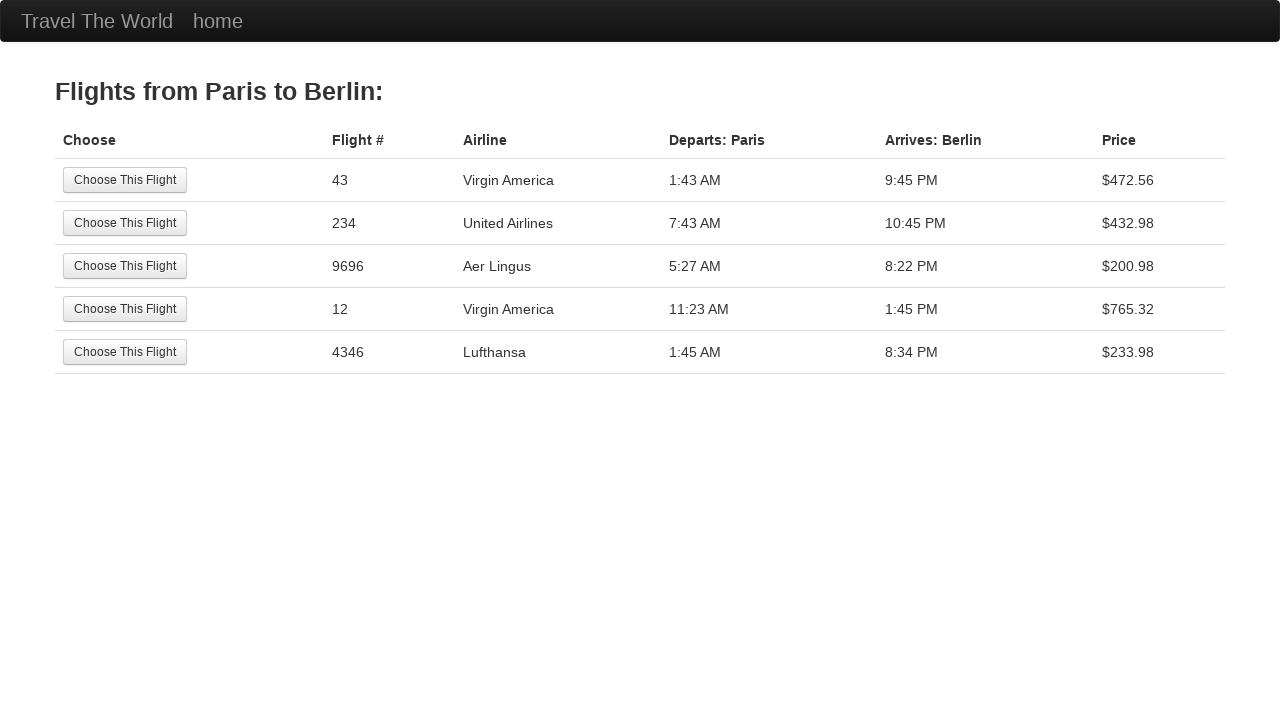

Selected the second flight option from the list at (125, 223) on table tbody tr:nth-child(2) input[type='submit']
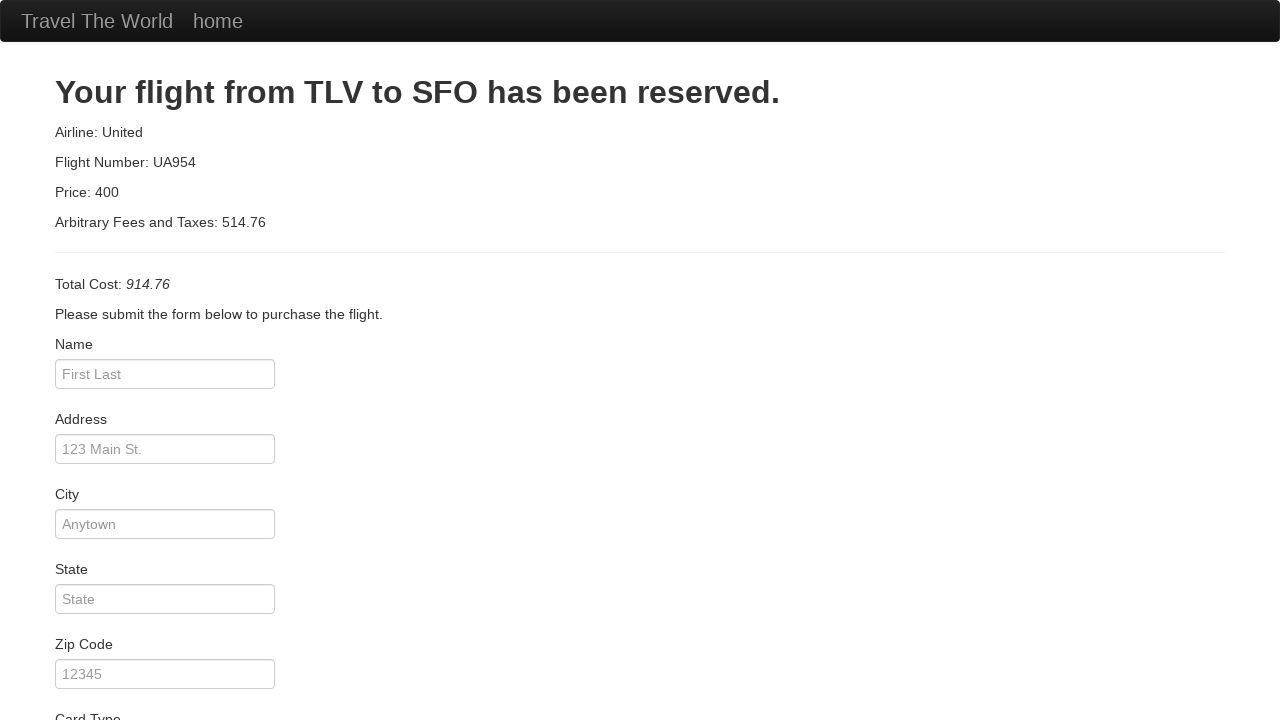

Flight purchase form page loaded
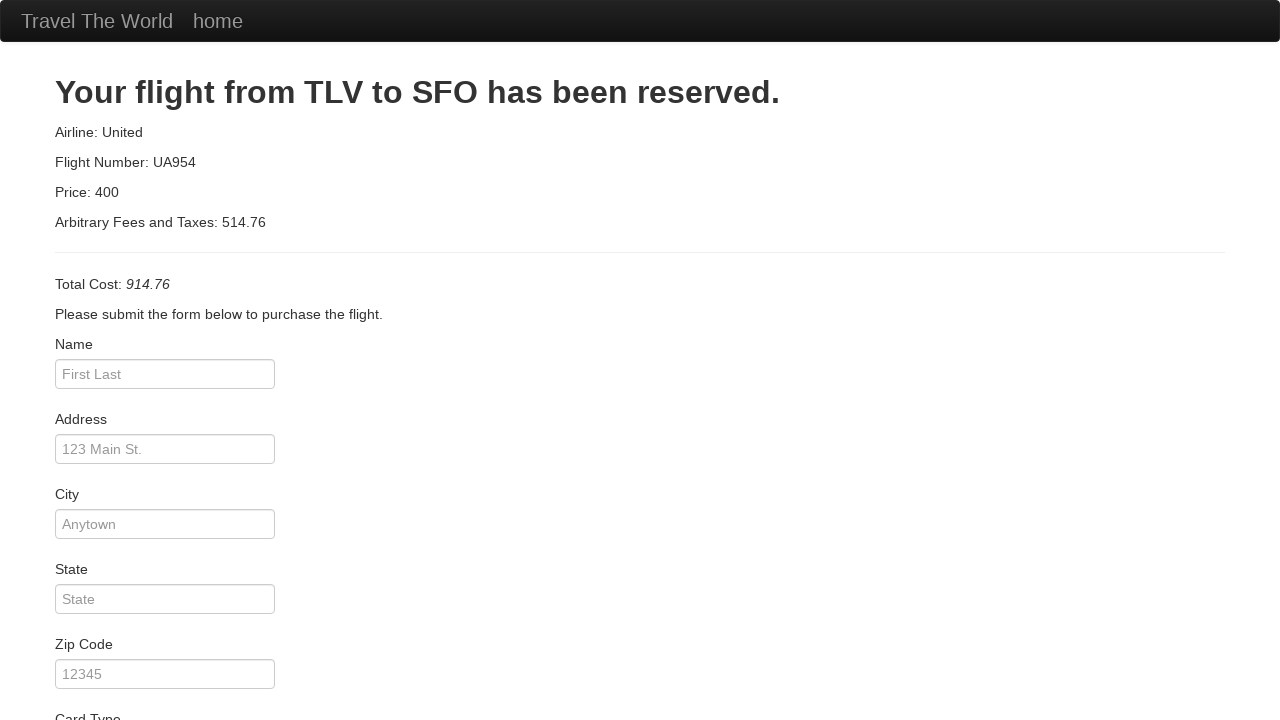

Filled credit card month field with '05' on input[name='creditCardMonth']
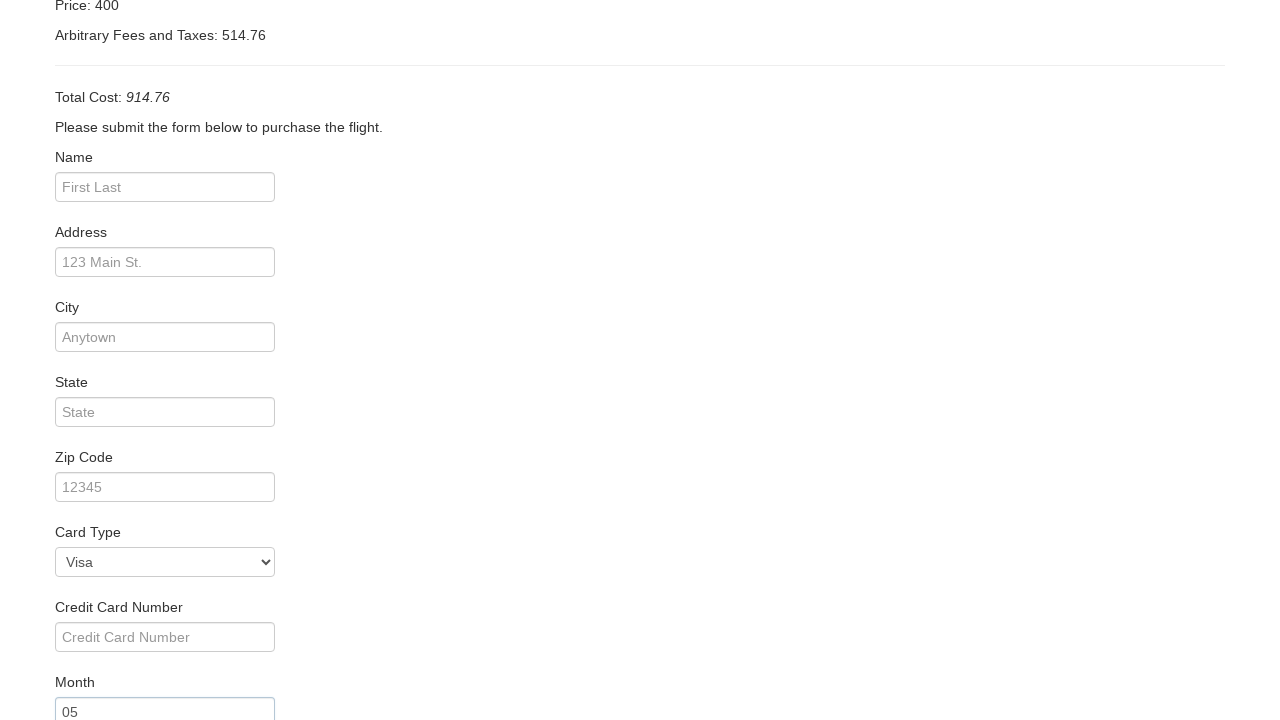

Filled credit card year field with '2000' on input[name='creditCardYear']
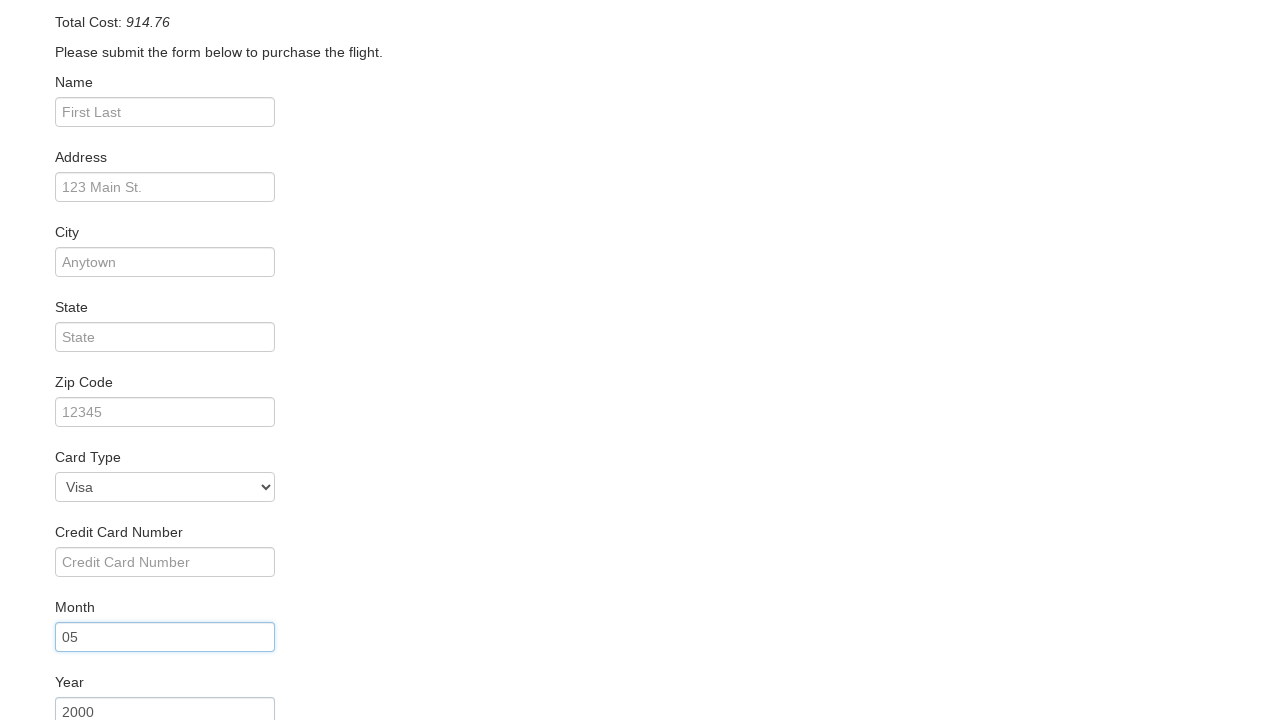

Clicked Purchase Flight button to complete booking at (118, 685) on input[value='Purchase Flight']
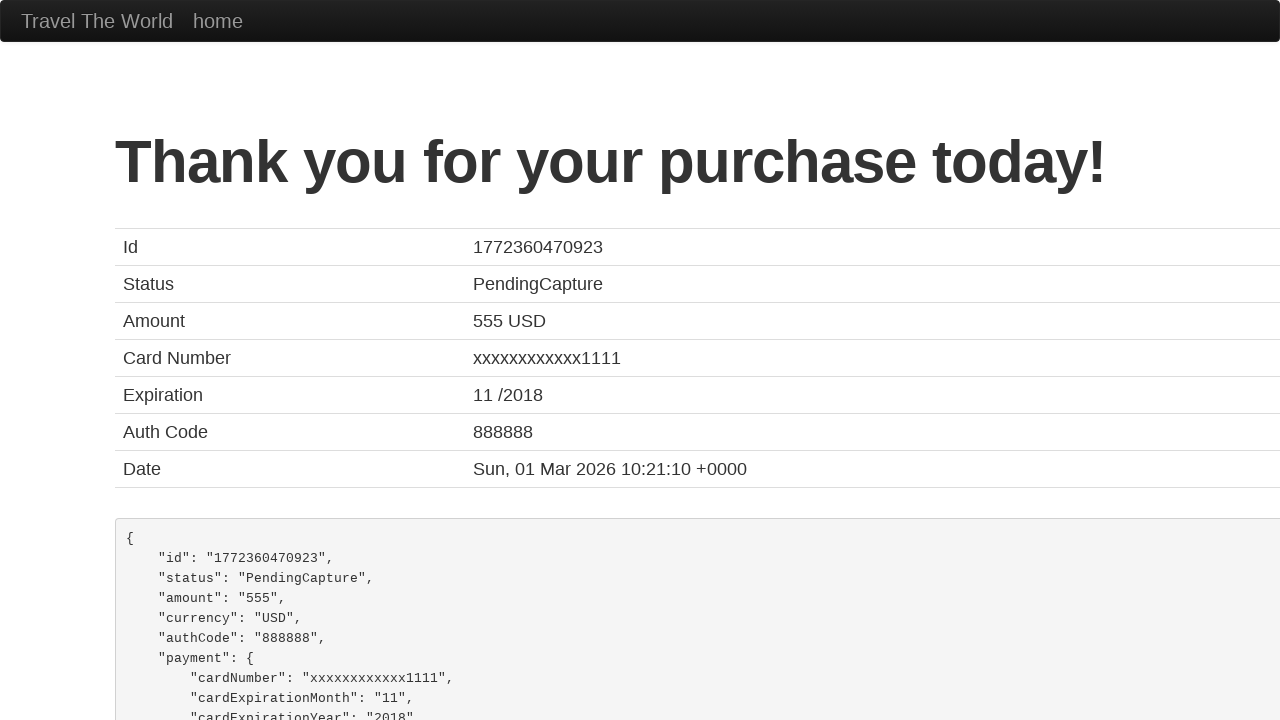

Confirmation page loaded displaying booking details with correct card information
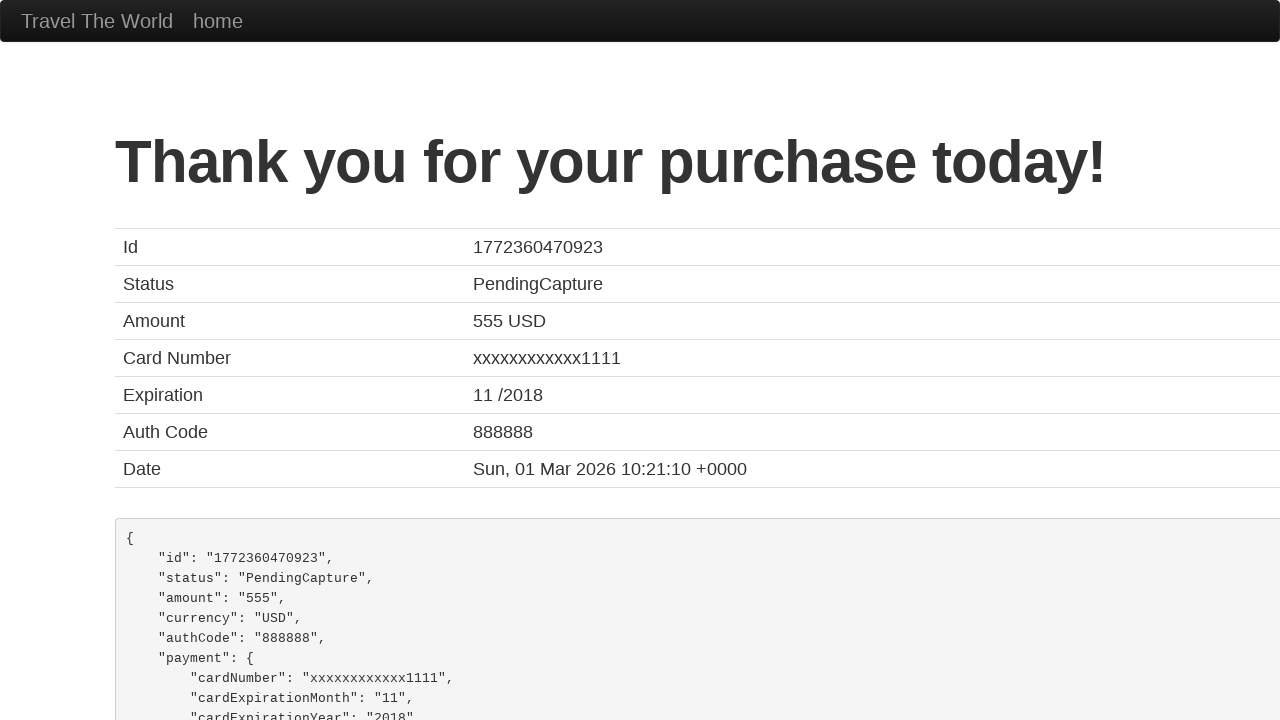

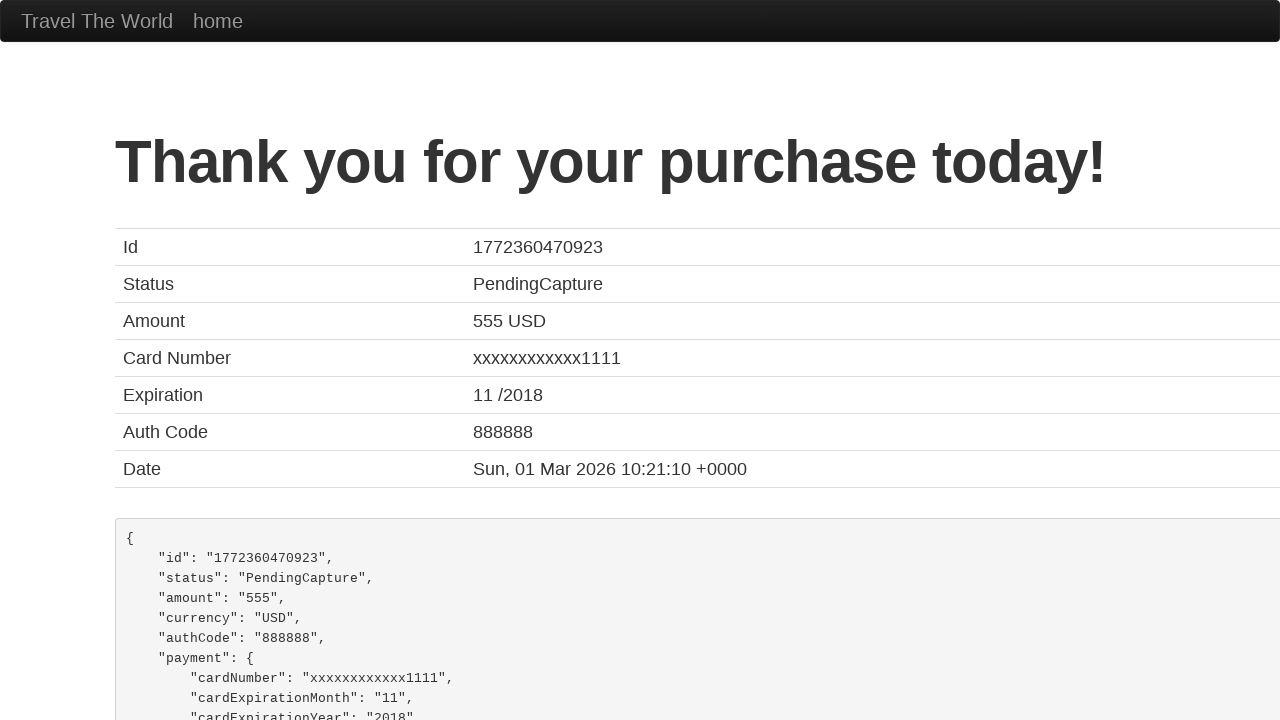